Tests accepting a JavaScript alert by clicking the first button, accepting the alert, and verifying the success message

Starting URL: https://the-internet.herokuapp.com/javascript_alerts

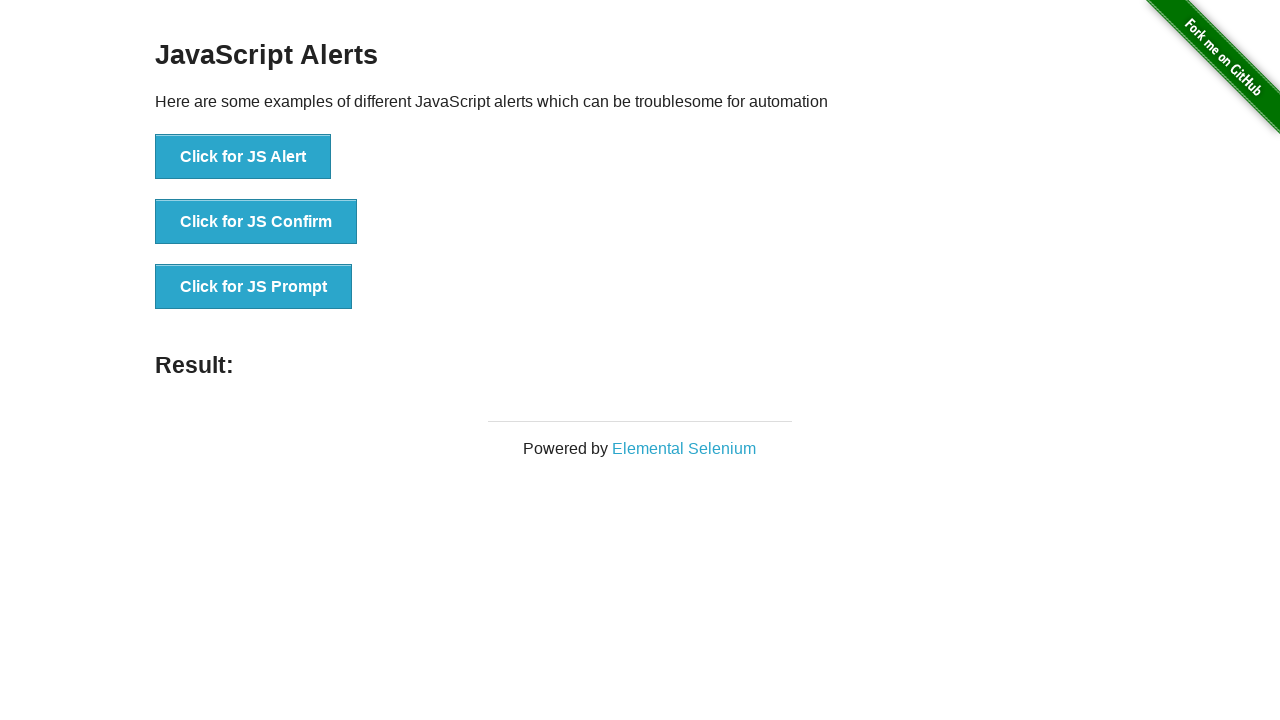

Clicked the first button to trigger JavaScript alert at (243, 157) on button[onclick='jsAlert()']
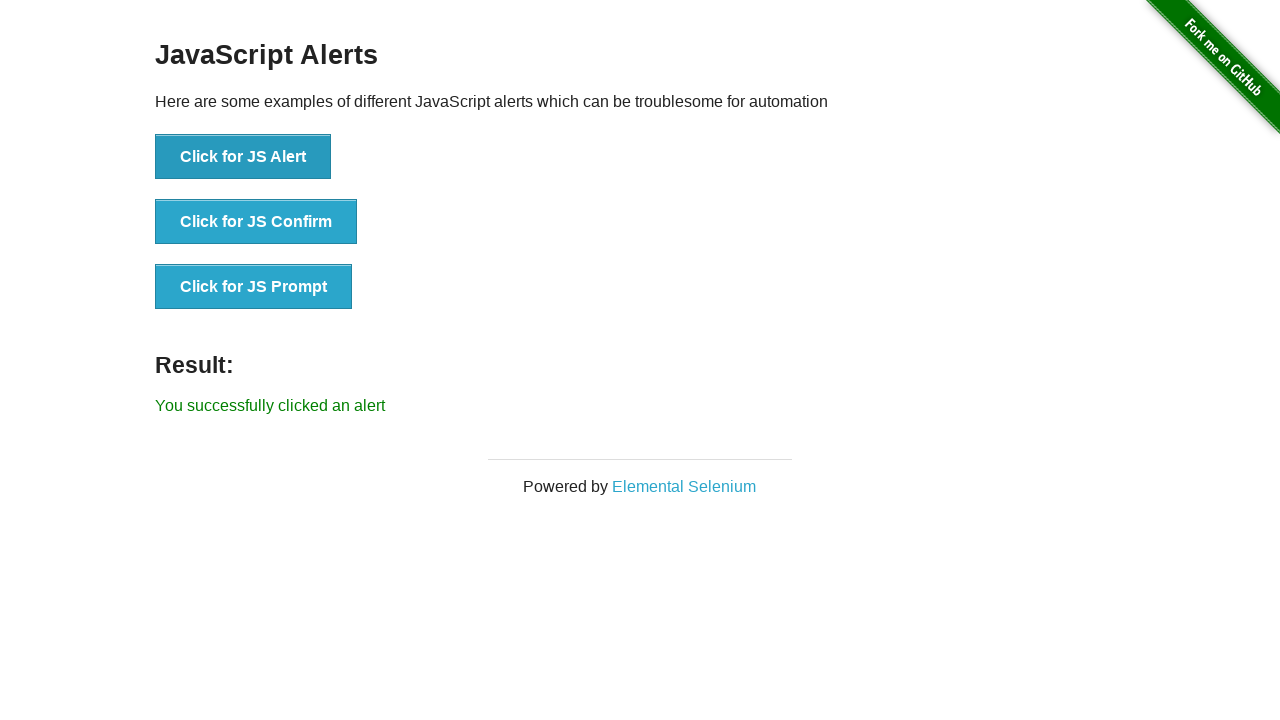

Set up dialog handler to accept alerts
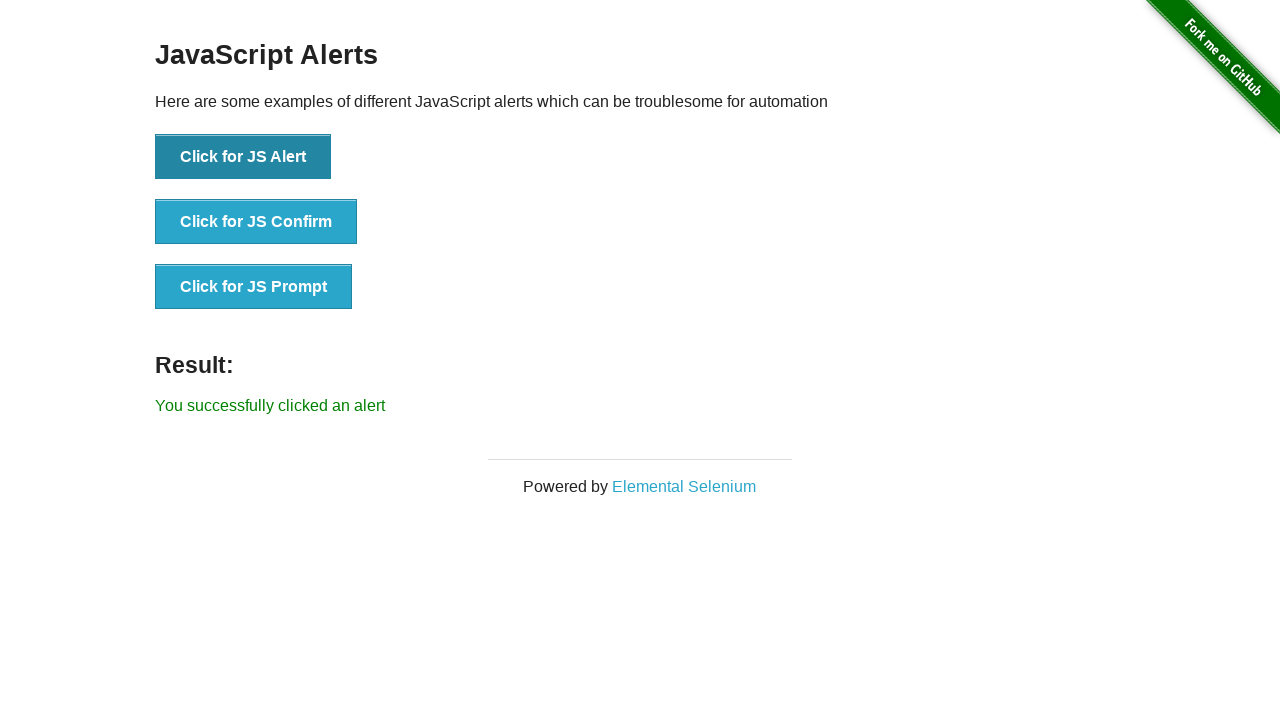

Clicked button to trigger alert and accepted it at (243, 157) on button[onclick='jsAlert()']
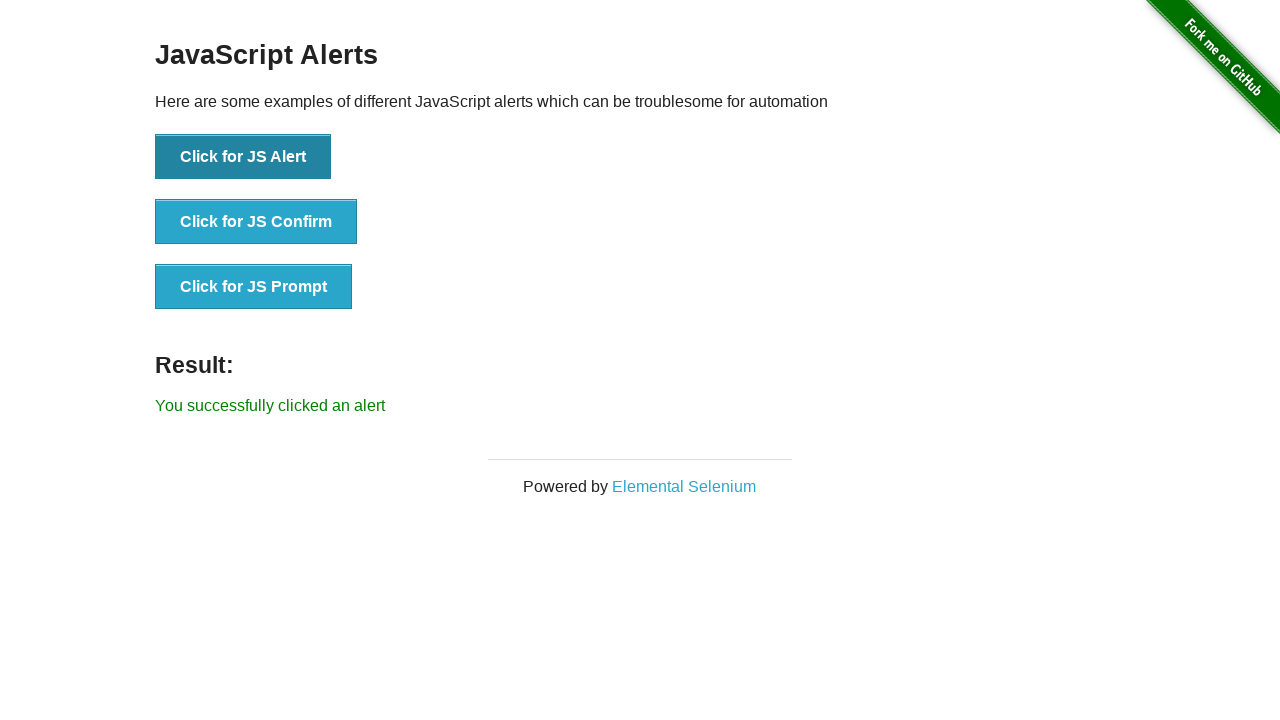

Waited for success message element to appear
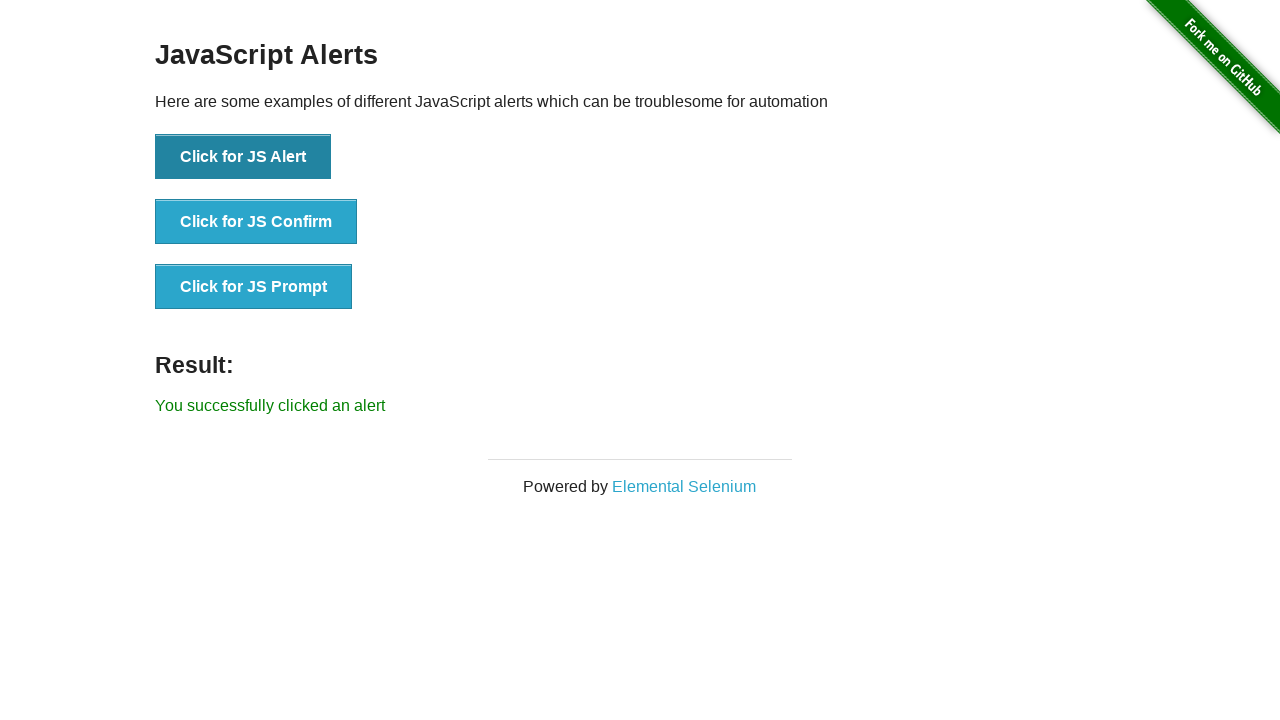

Retrieved success message text
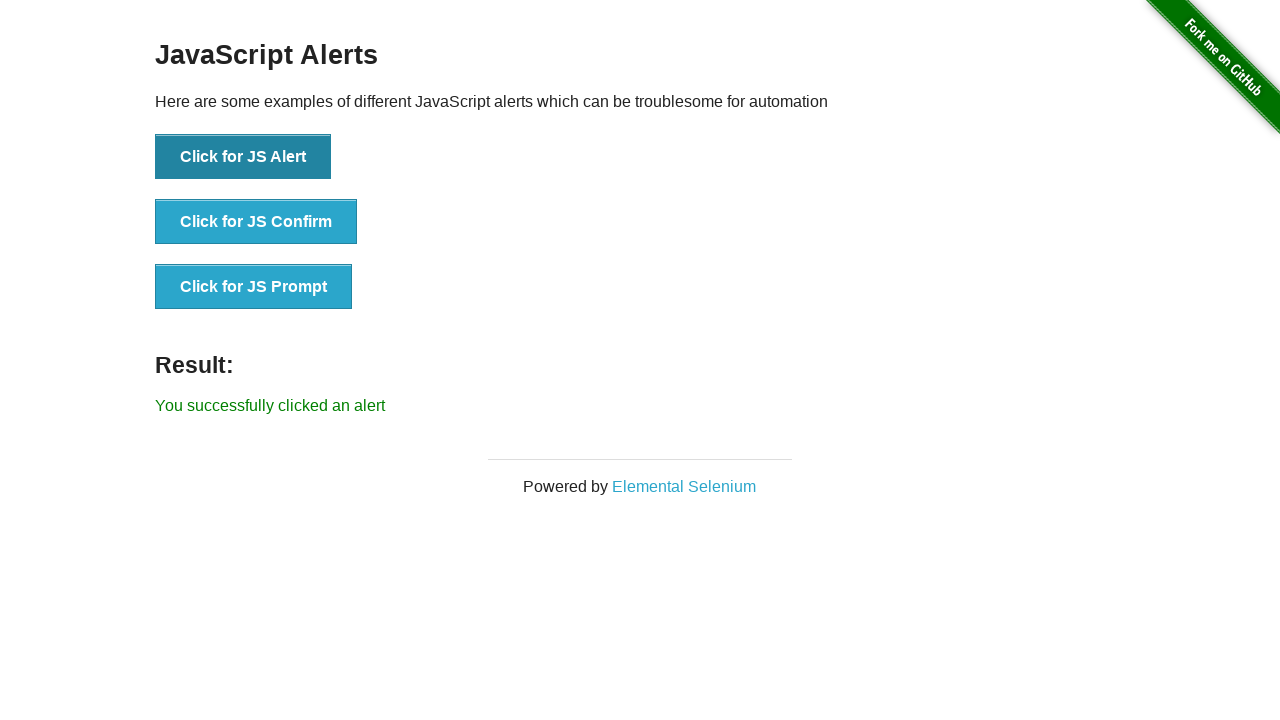

Verified success message matches expected text
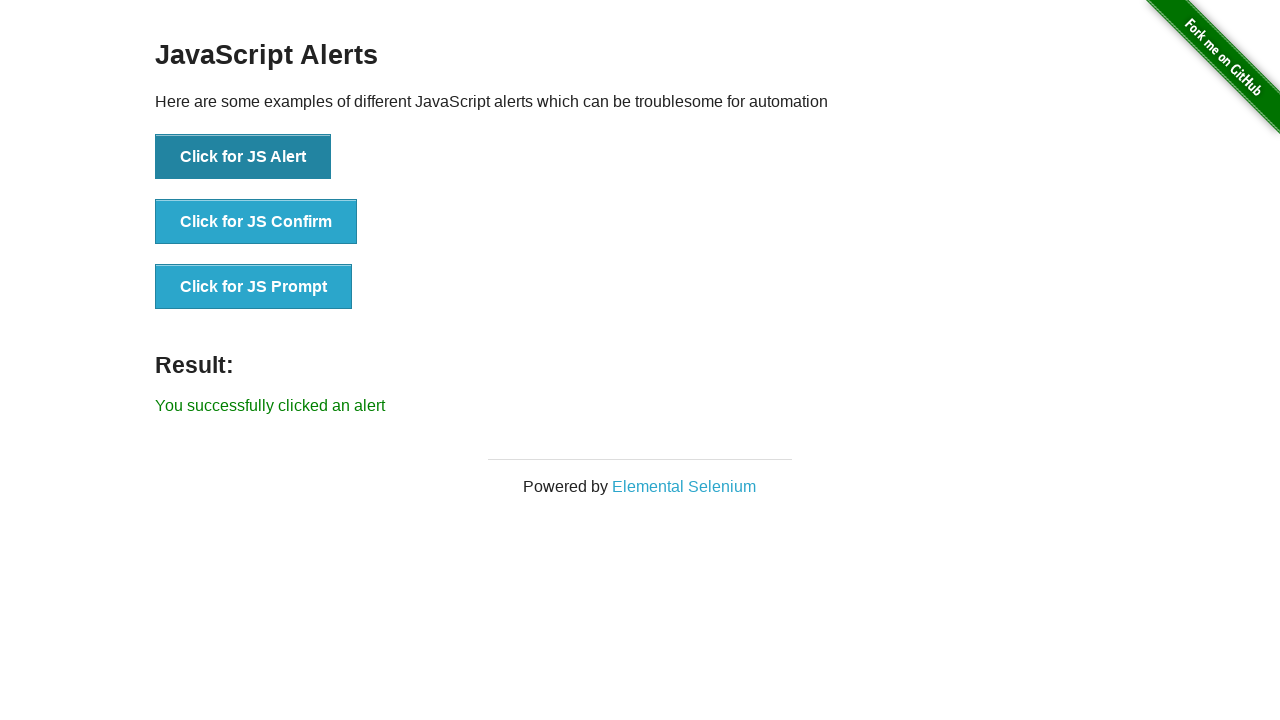

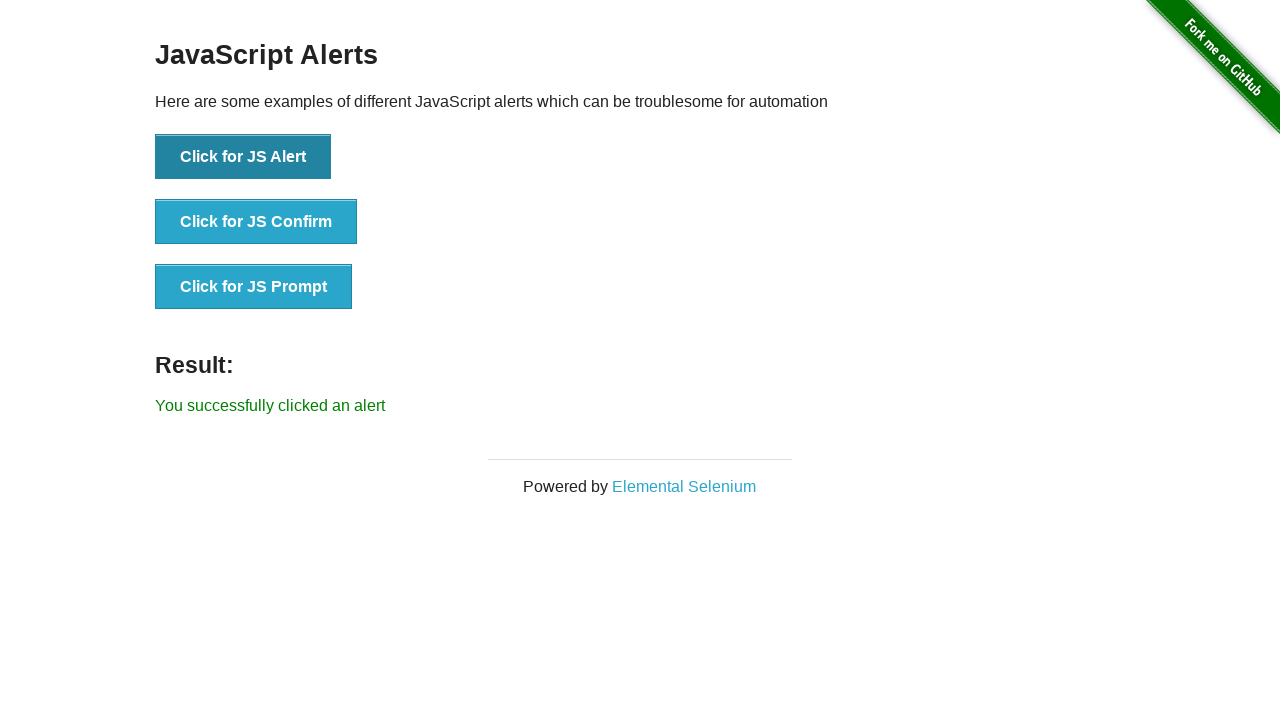